Tests double-click functionality on a button element by performing a double-click action and verifying the button is interactable

Starting URL: https://demoqa.com/buttons

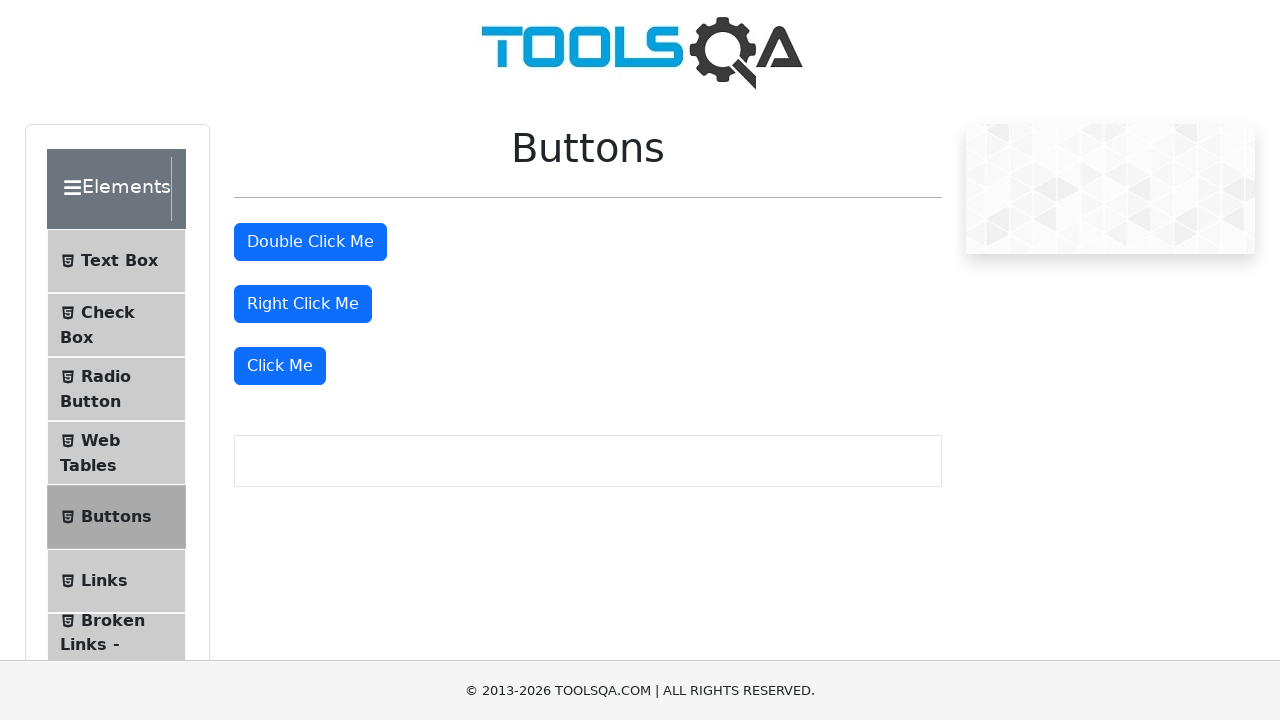

Double-clicked the double click button at (310, 242) on #doubleClickBtn
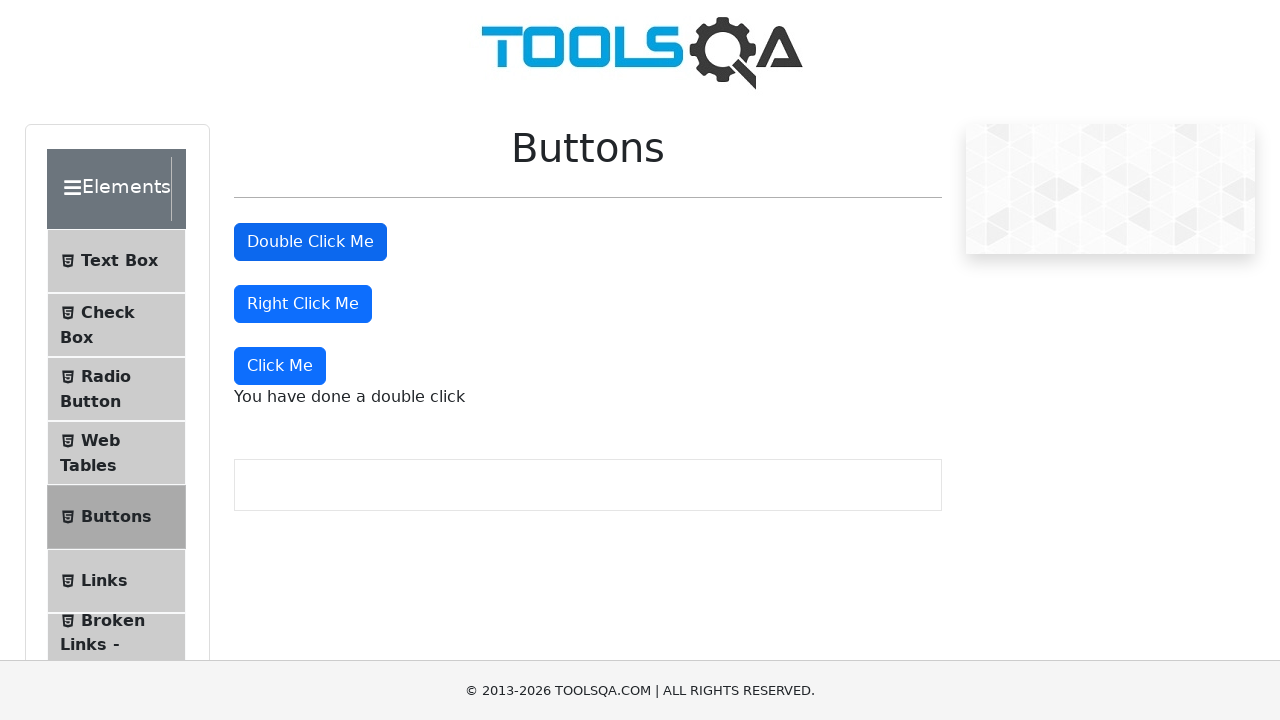

Success message appeared after double-click
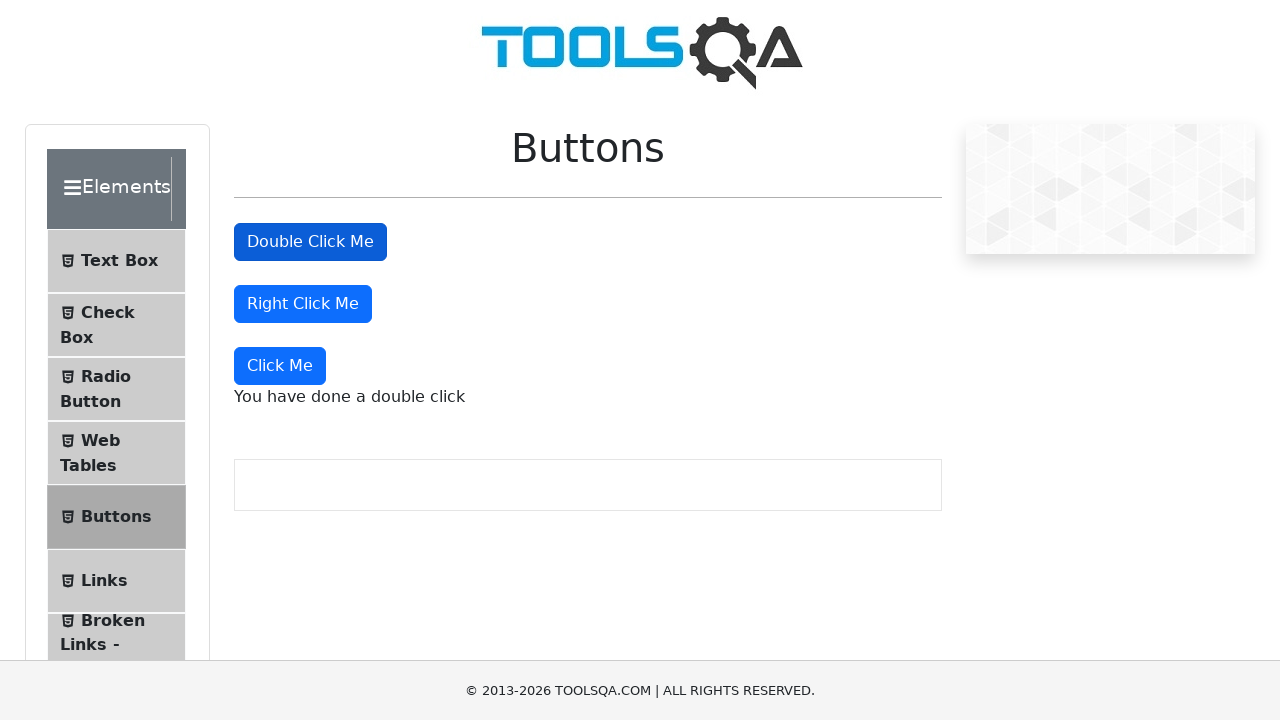

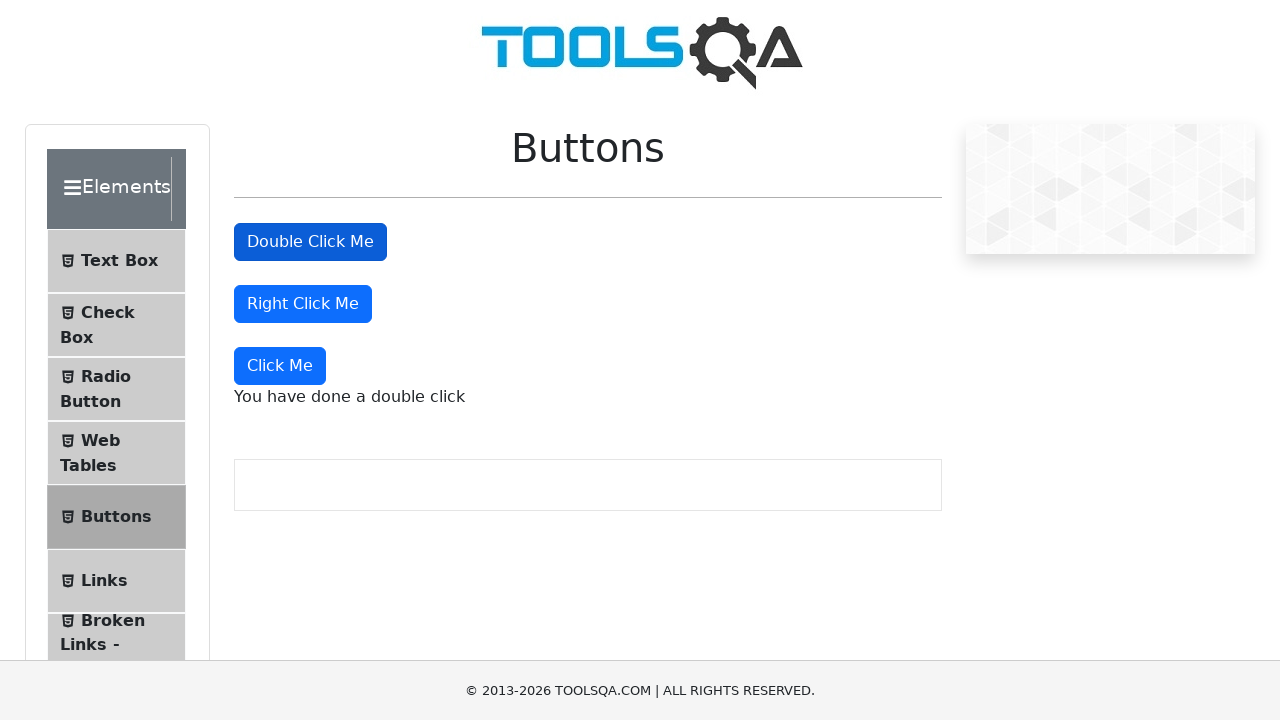